Tests that form submission results are cleared after page refresh by filling and submitting the form, then reloading the page.

Starting URL: https://demoqa.com/text-box

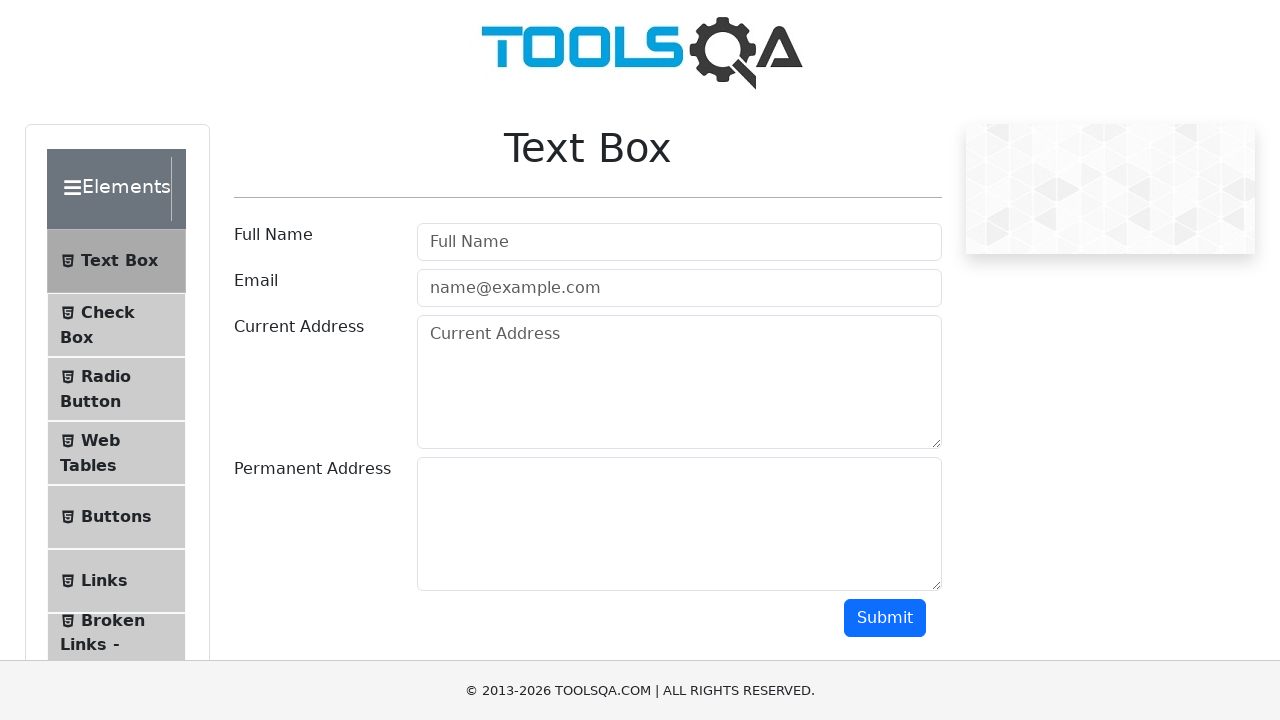

Clicked on Full Name input field at (679, 242) on input[placeholder='Full Name']
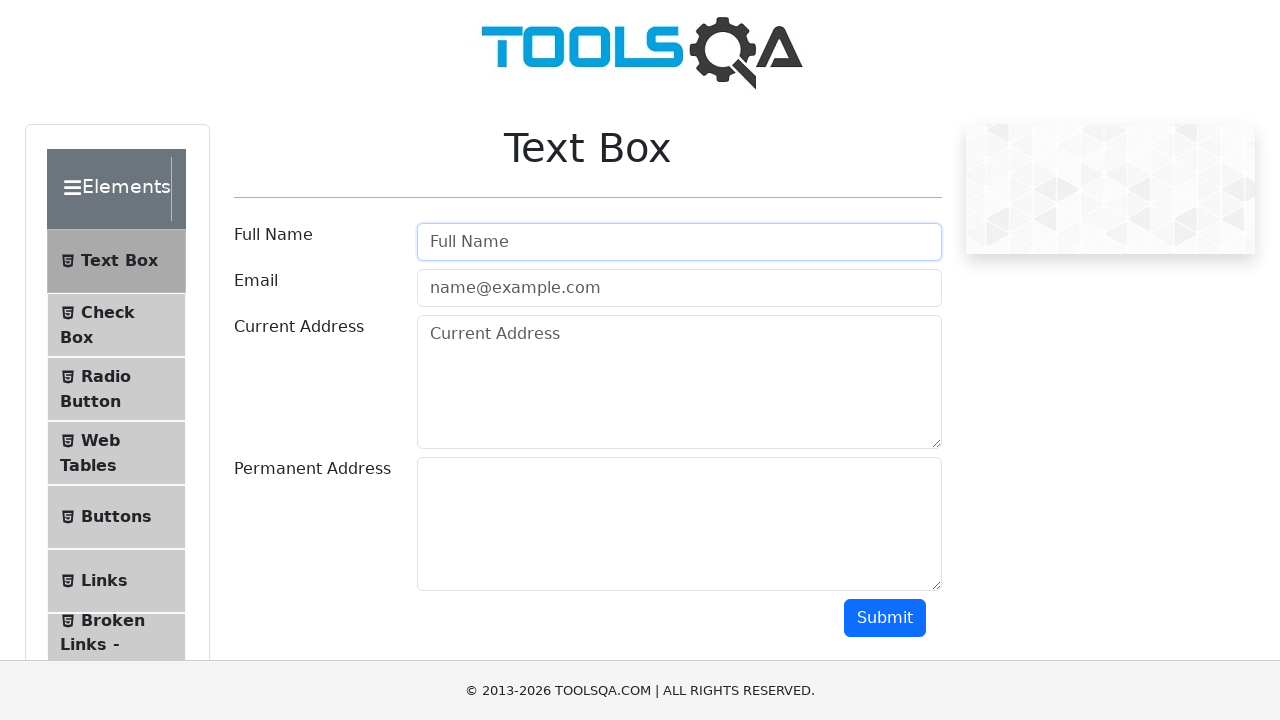

Filled Full Name field with 'Дима1' on input[placeholder='Full Name']
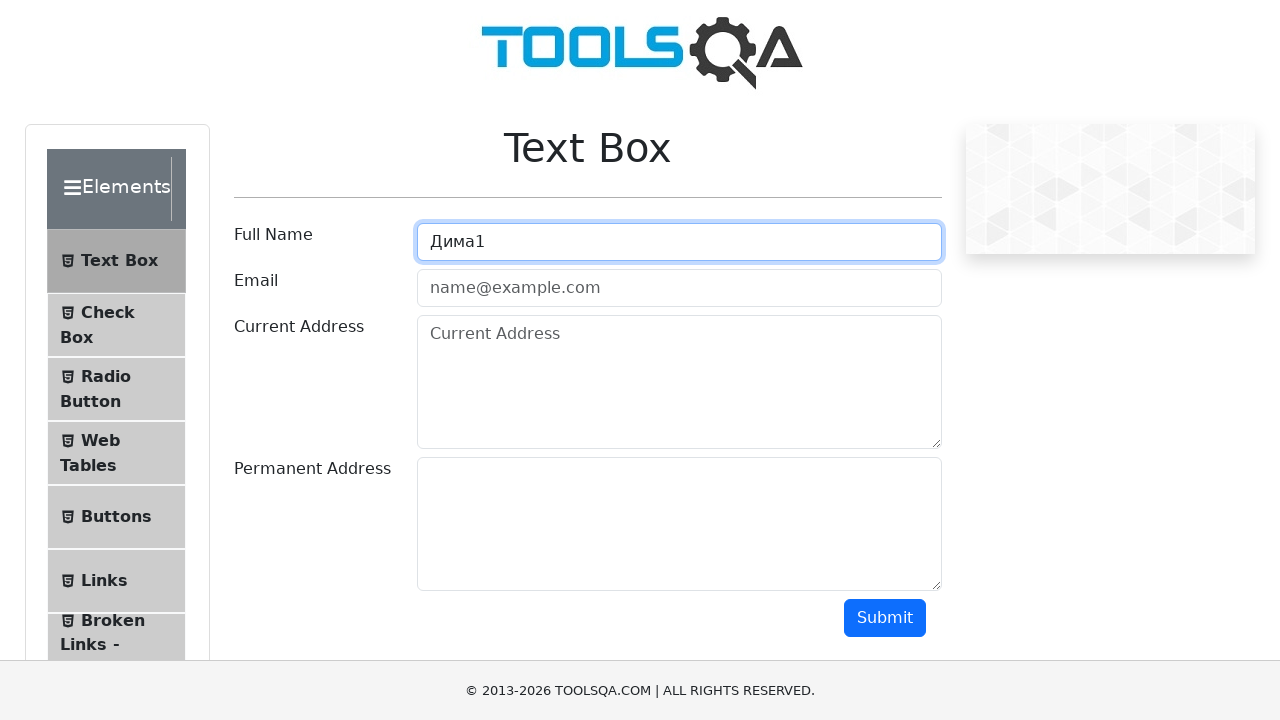

Clicked on Email input field at (679, 288) on input[placeholder='name@example.com']
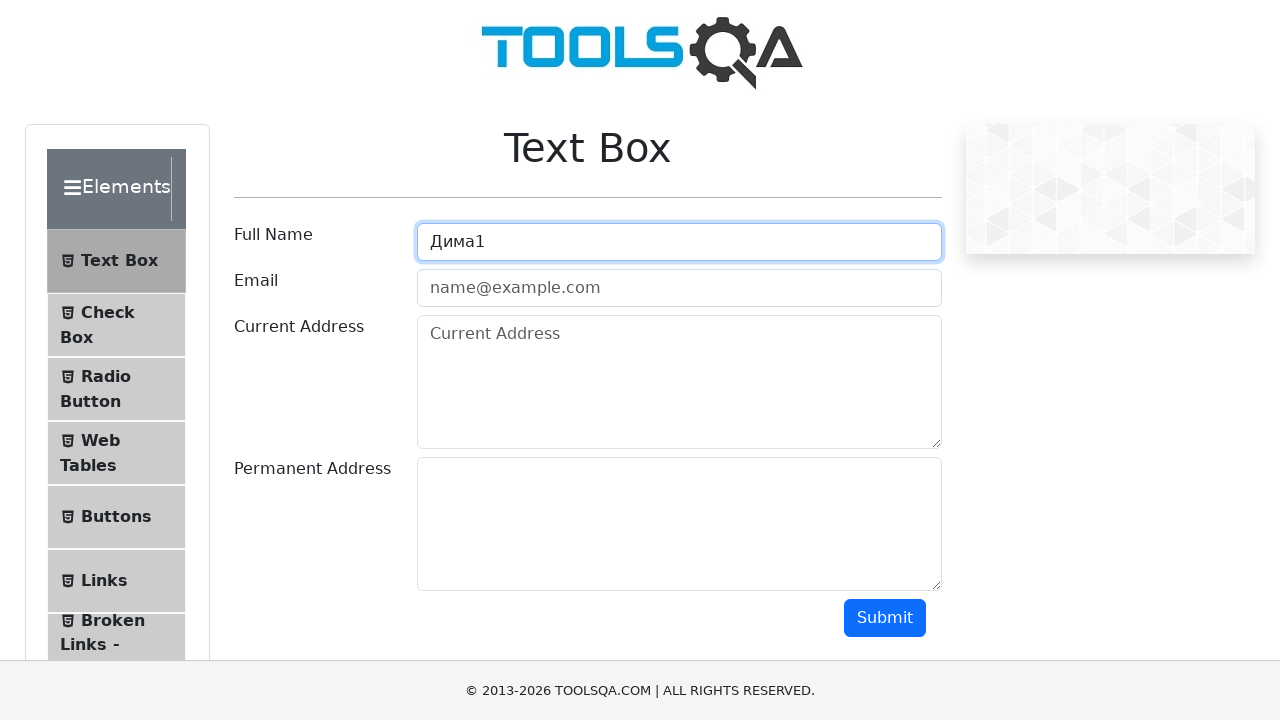

Filled Email field with 'wdwq@gmail.com' on input[placeholder='name@example.com']
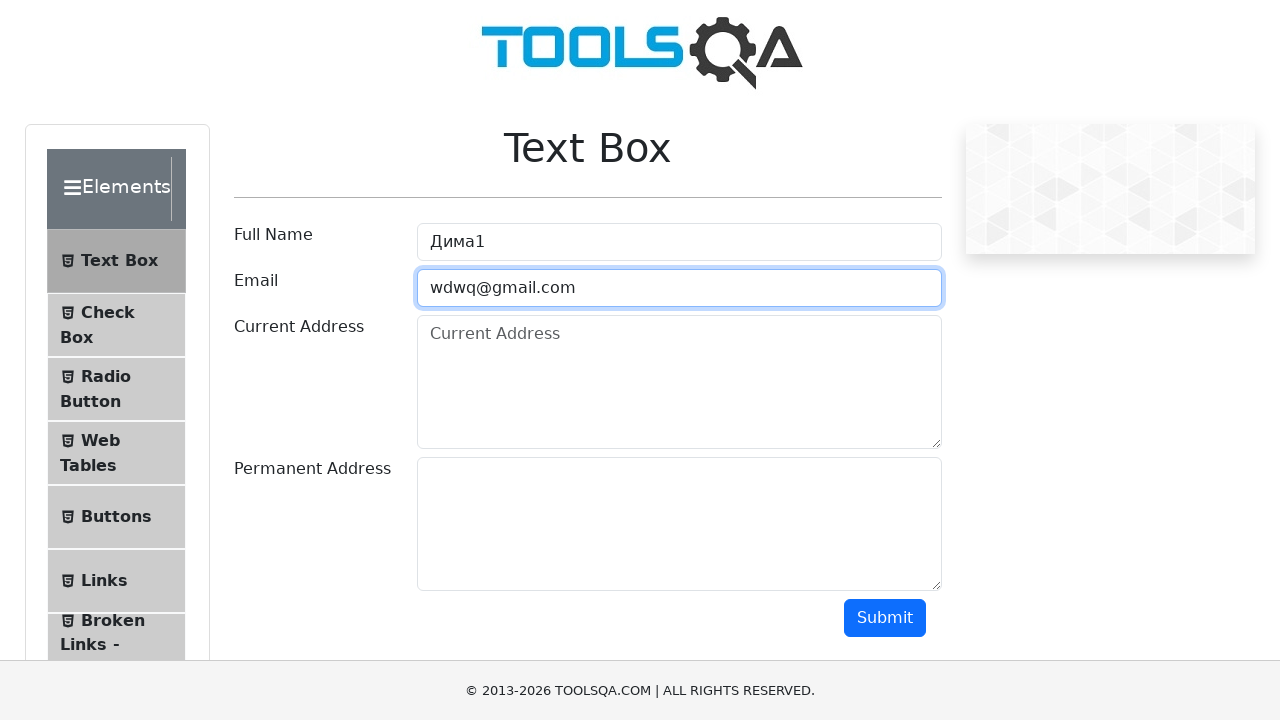

Clicked on Current Address textarea field at (679, 382) on textarea[placeholder='Current Address']
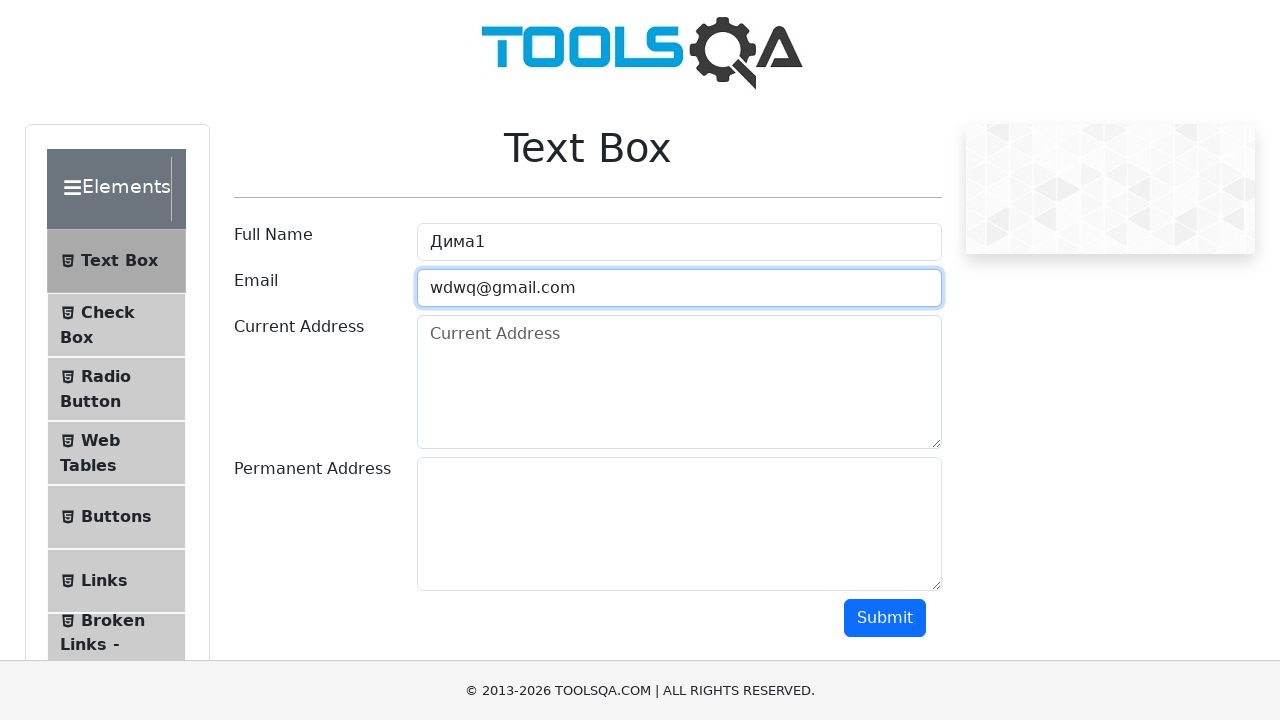

Filled Current Address field with 'ааа' on textarea[placeholder='Current Address']
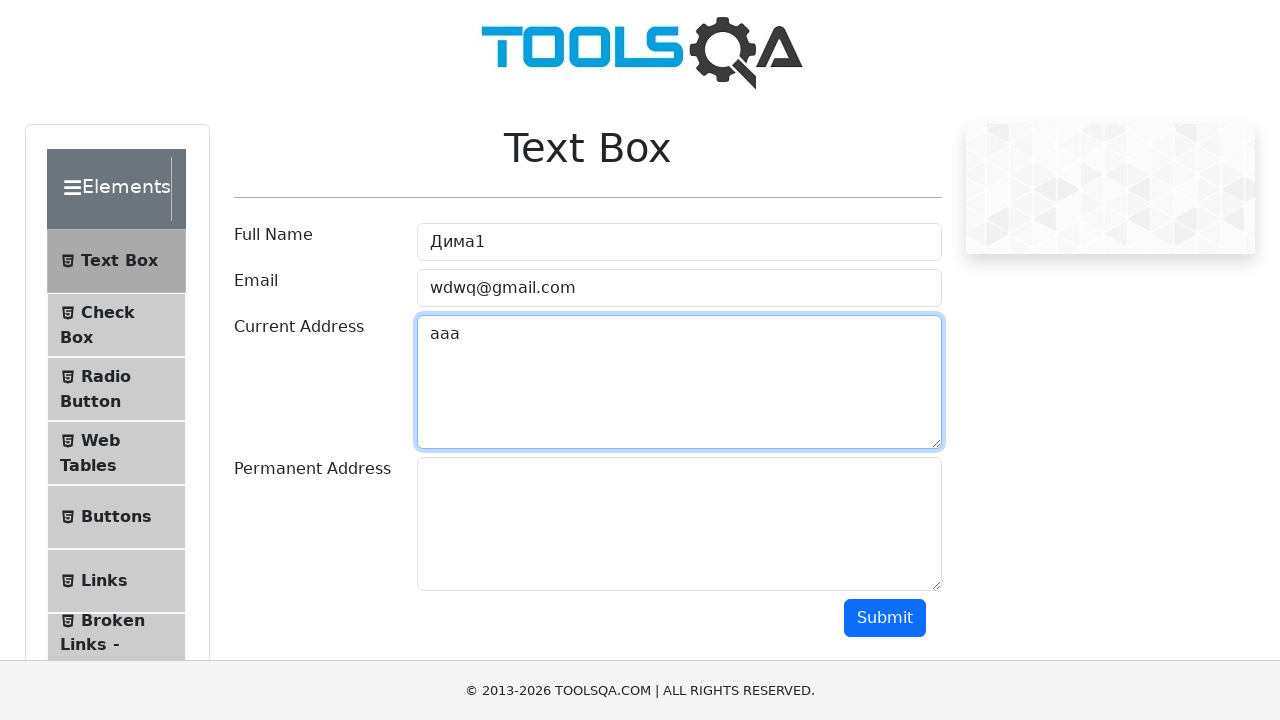

Clicked on Permanent Address input field at (679, 524) on #permanentAddress
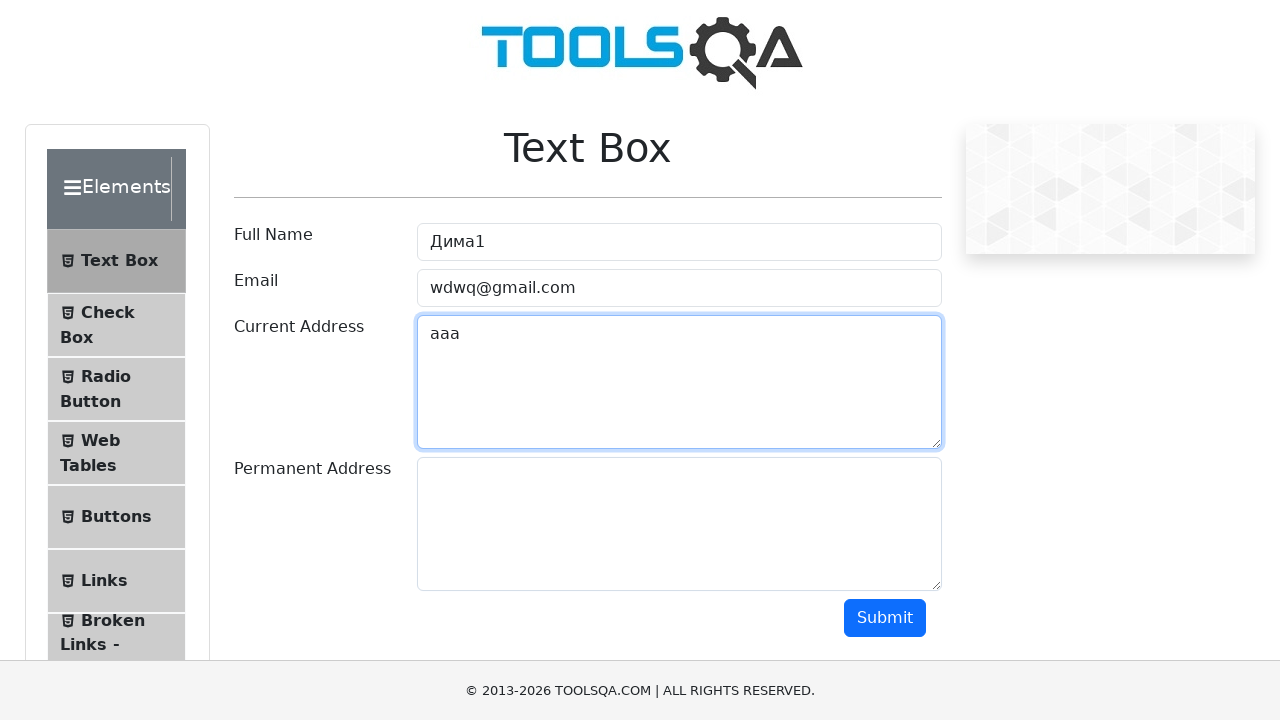

Filled Permanent Address field with 'ыаыа' on #permanentAddress
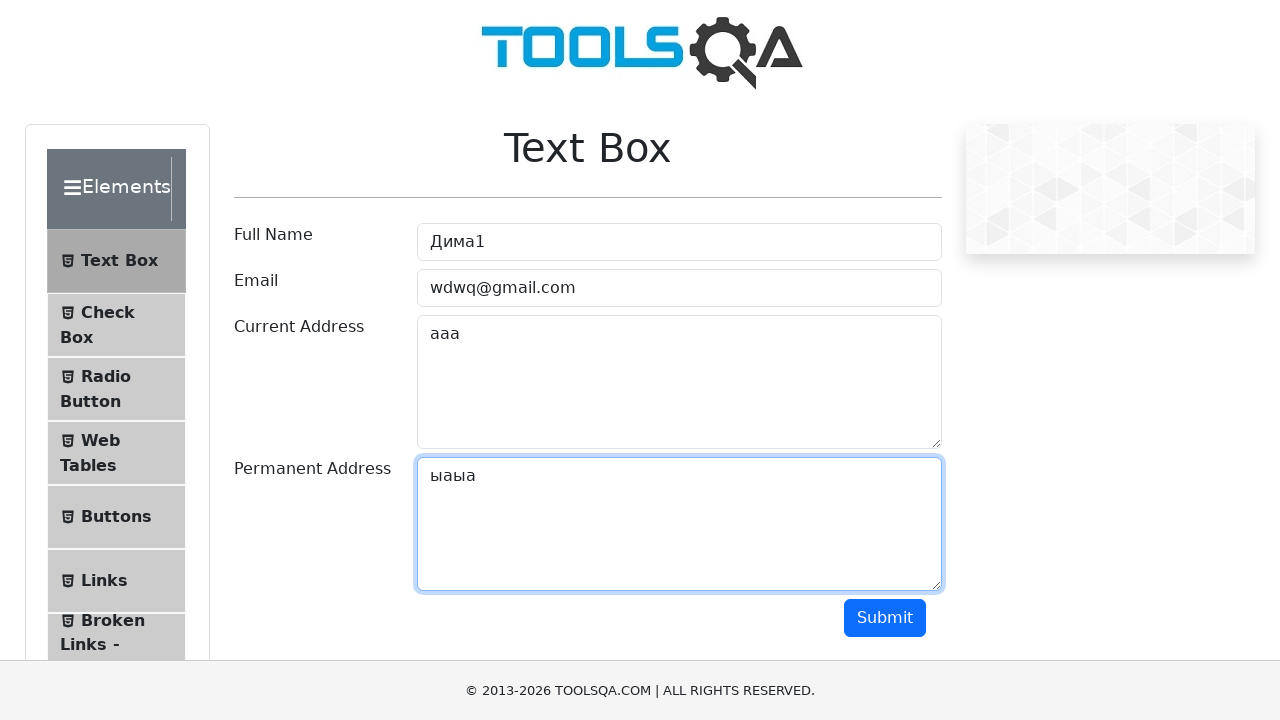

Clicked Submit button to submit the form at (885, 618) on button:has-text('Submit')
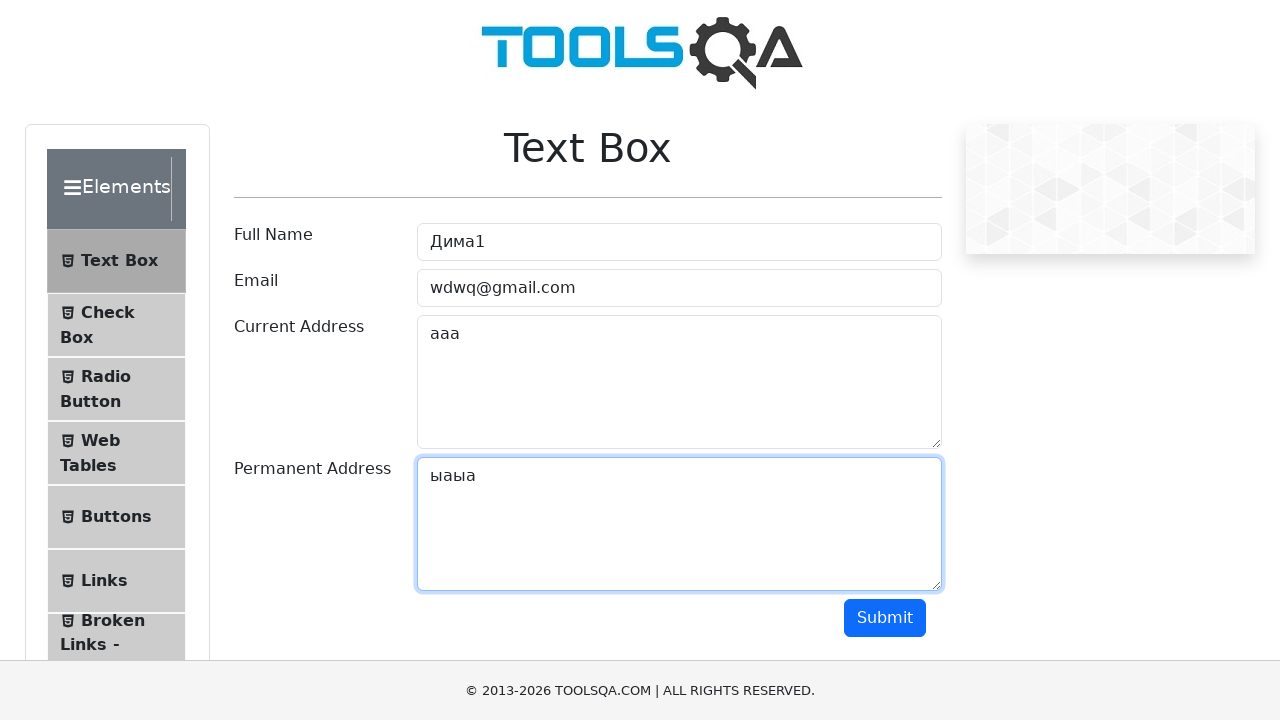

Reloaded the page to verify form submission results are cleared
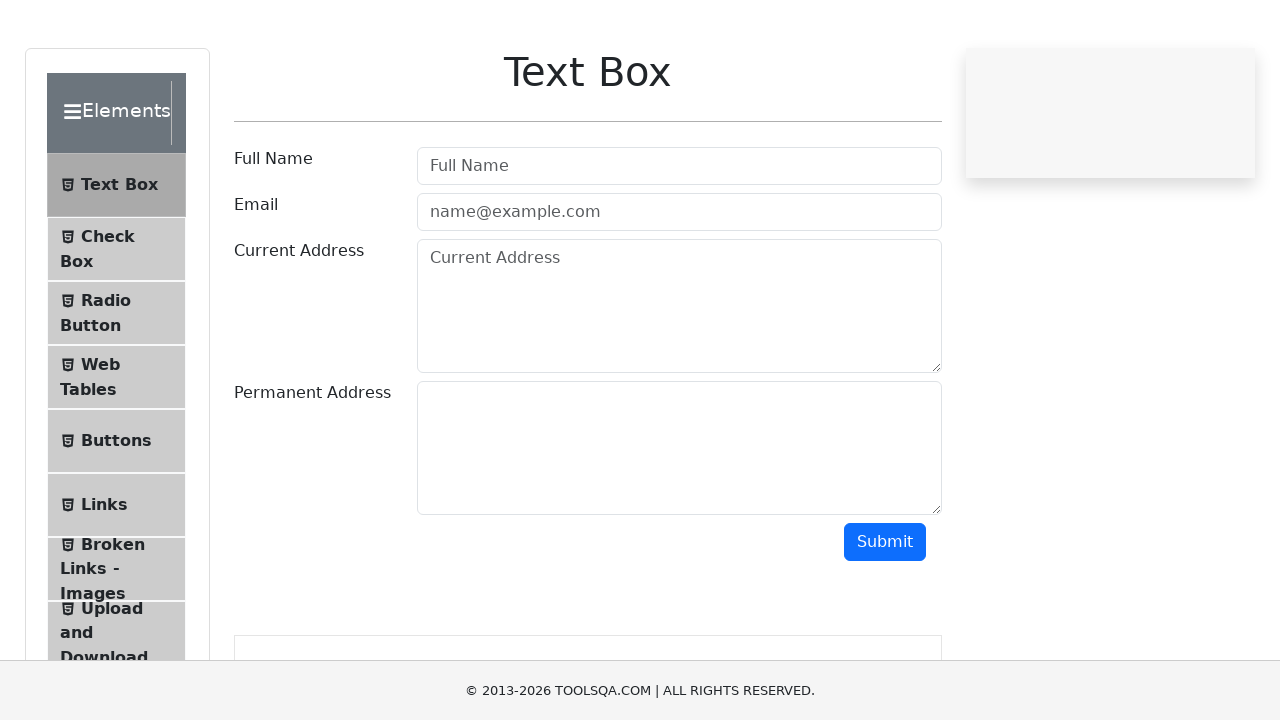

Page loaded successfully after refresh, Full Name field is visible
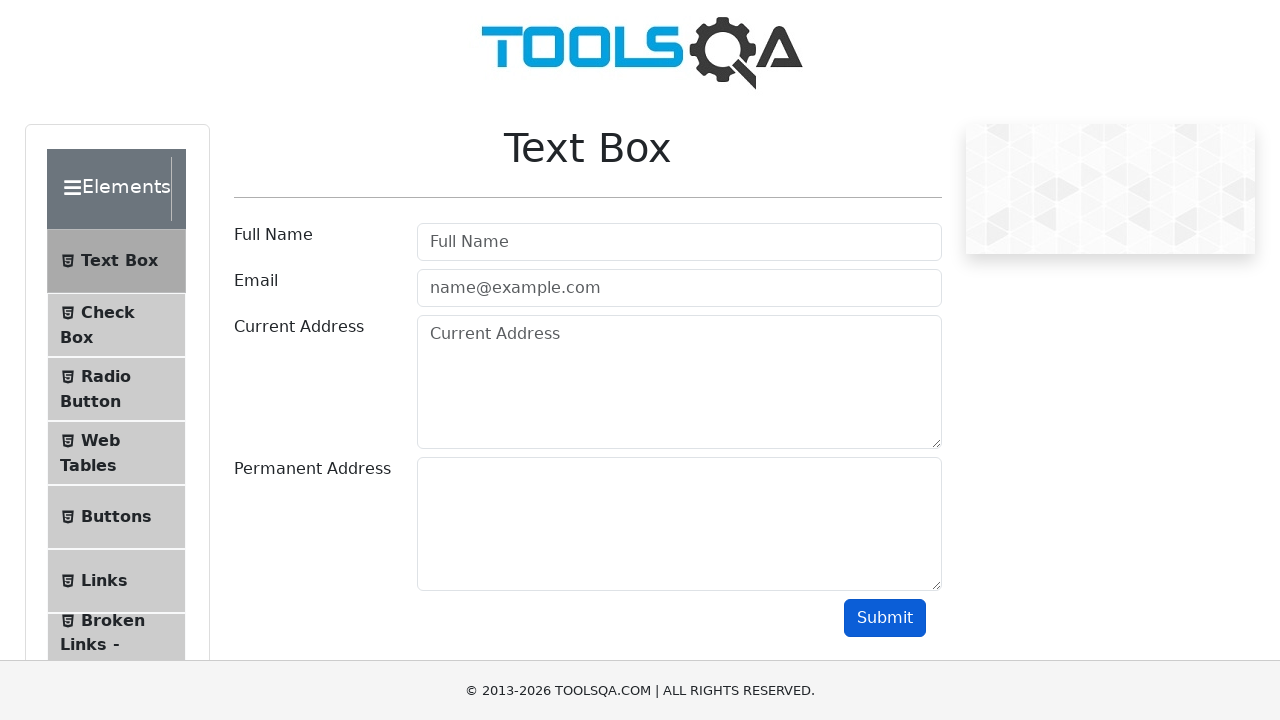

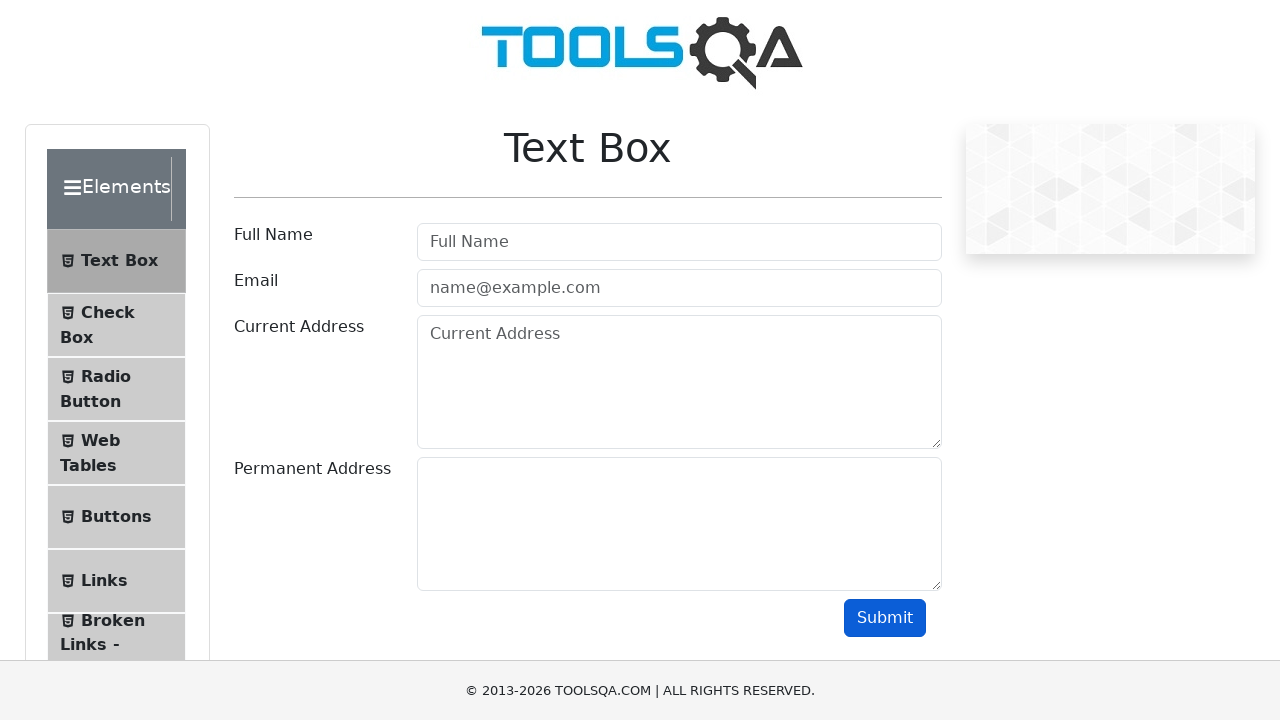